Tests waiting for images to load on a page by waiting until a text element changes to "Done!"

Starting URL: https://bonigarcia.dev/selenium-webdriver-java/loading-images.html

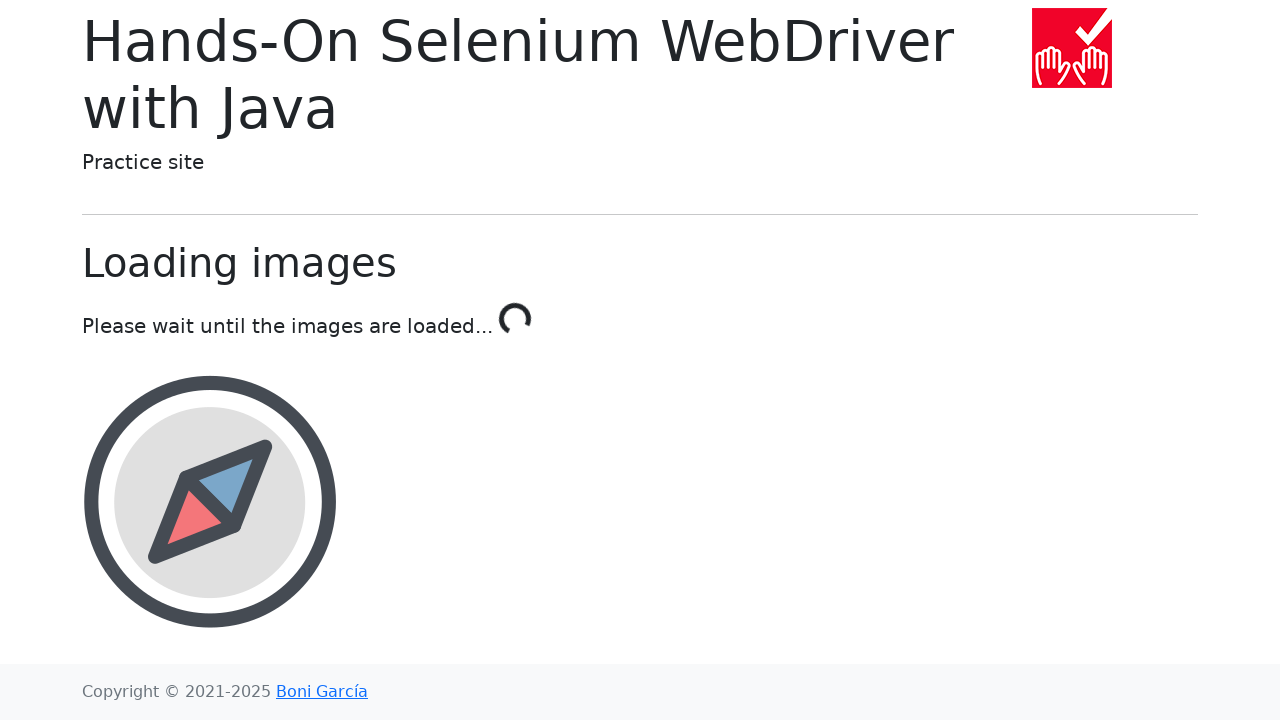

Navigated to loading images test page
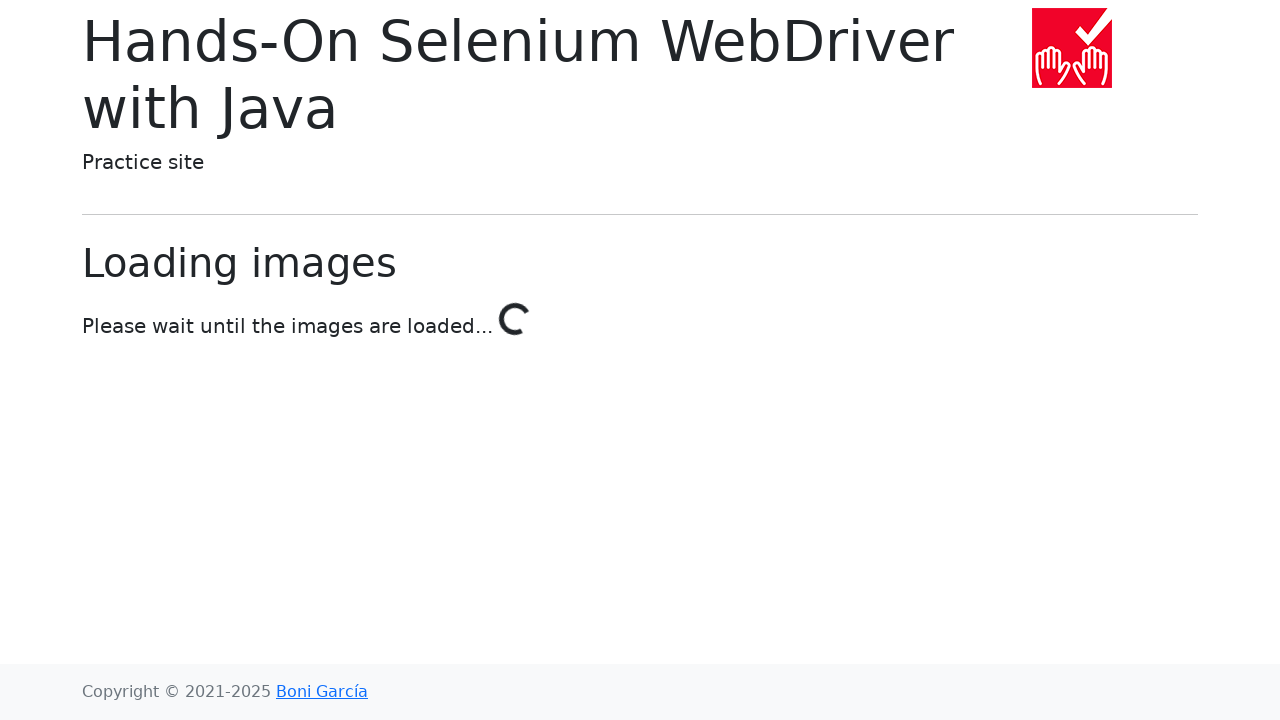

Waited for images to load - text element changed to 'Done!'
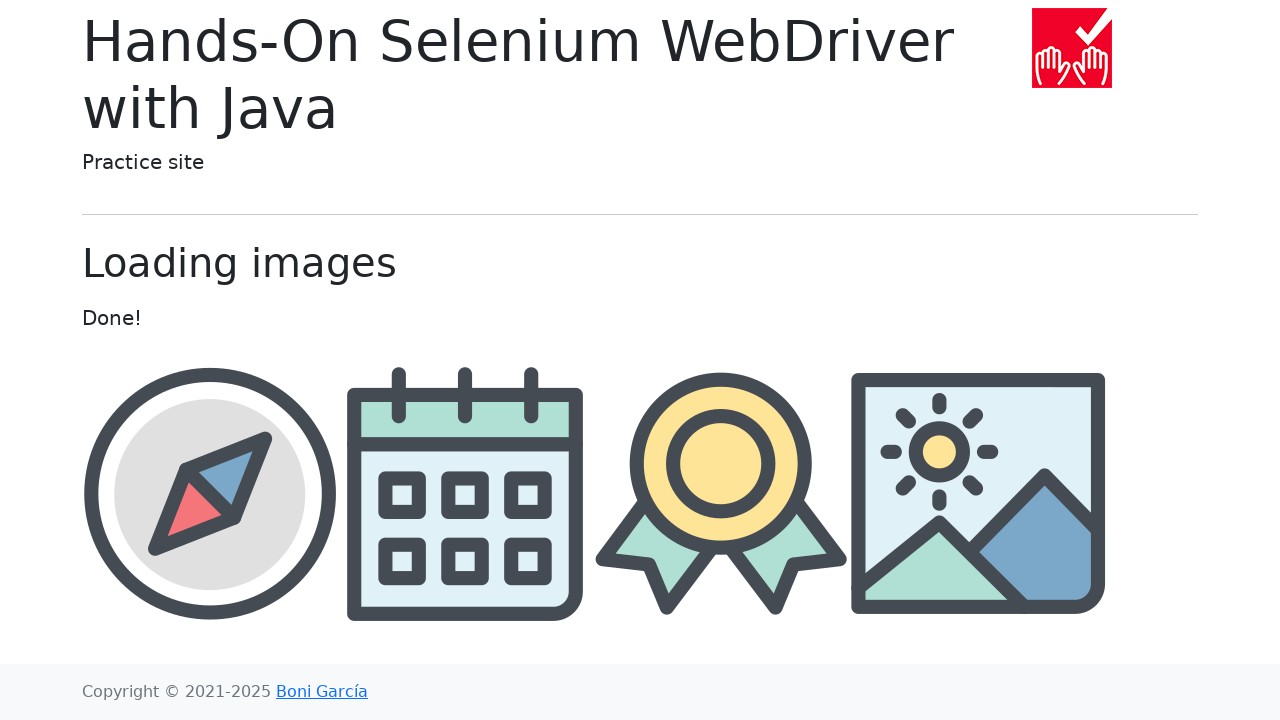

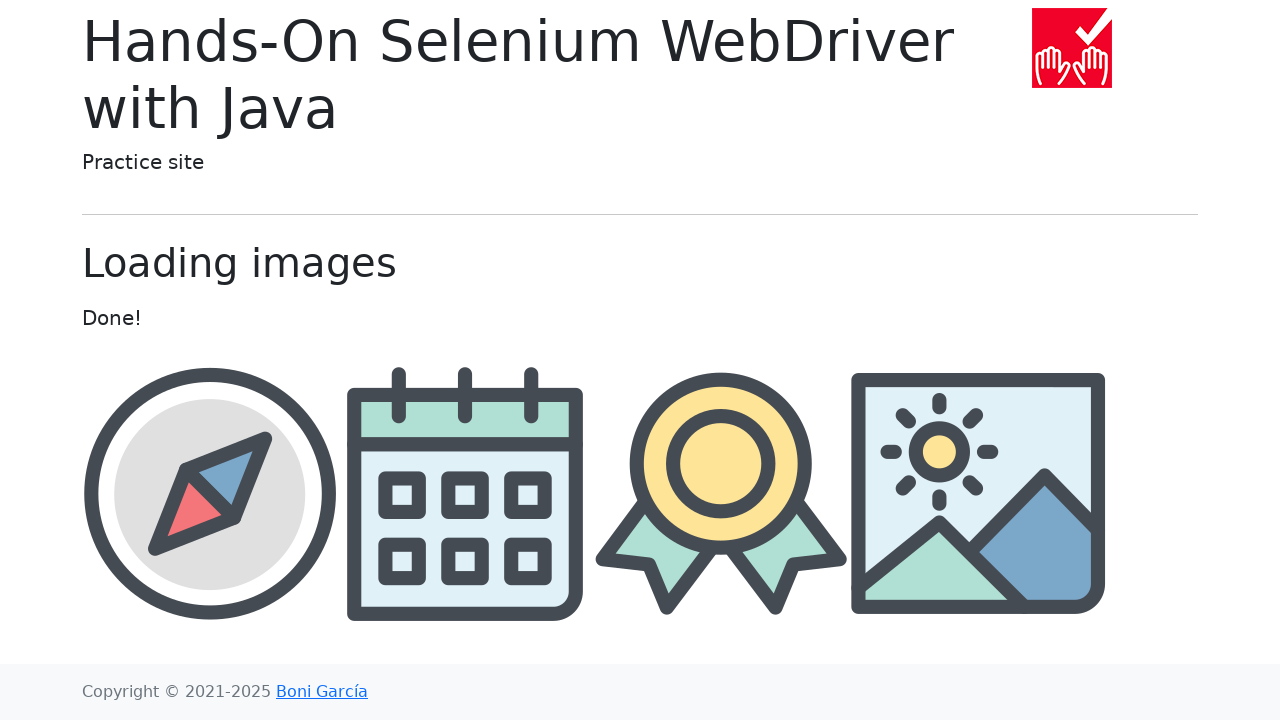